Tests clicking a button and waiting for message using Thread.sleep approach

Starting URL: https://www.automationtestinginsider.com/2019/08/textarea-textarea-element-defines-multi.html

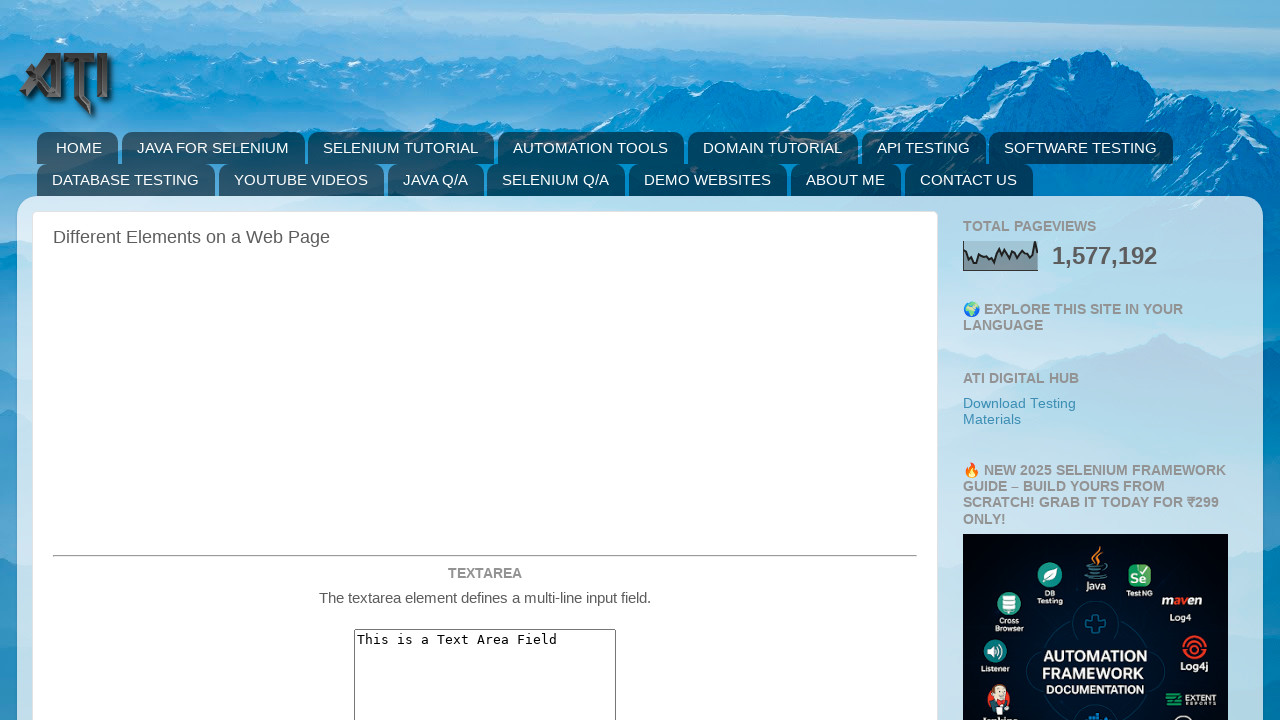

Clicked the test button with ID testWait123 at (485, 360) on #testWait123
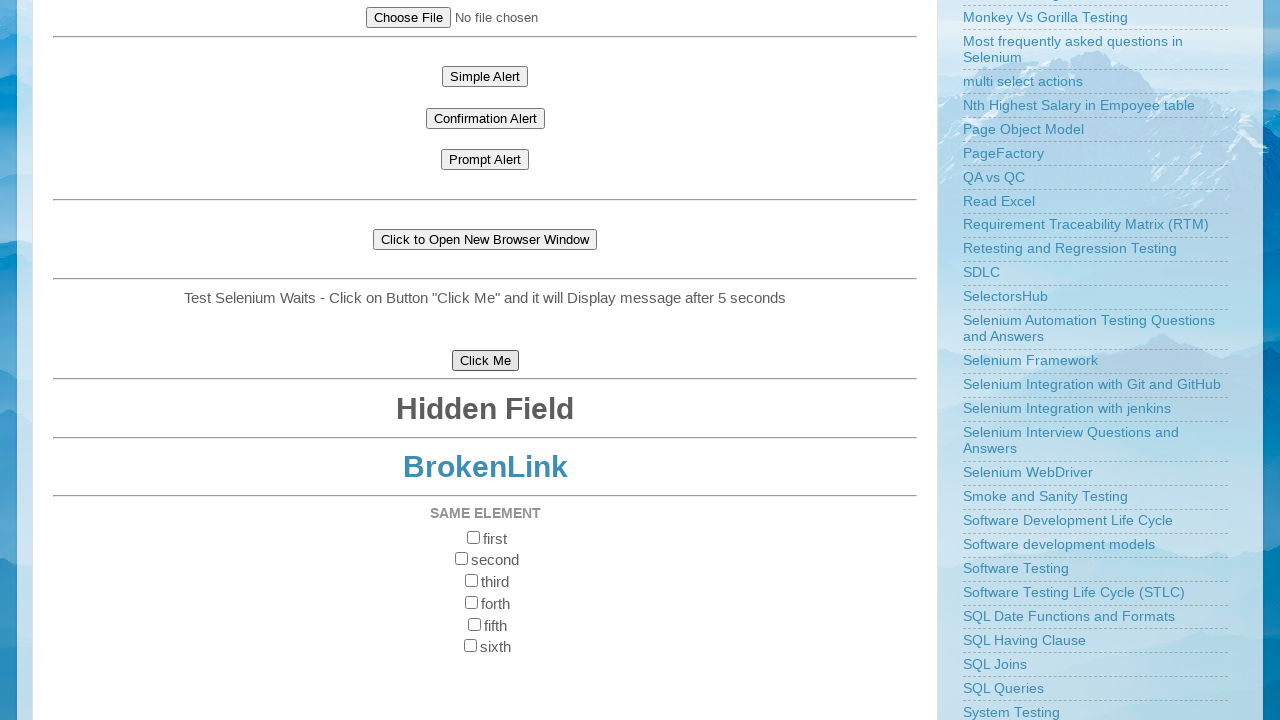

Waited for welcome message 'Welcome To Automation Testing Insider' to appear
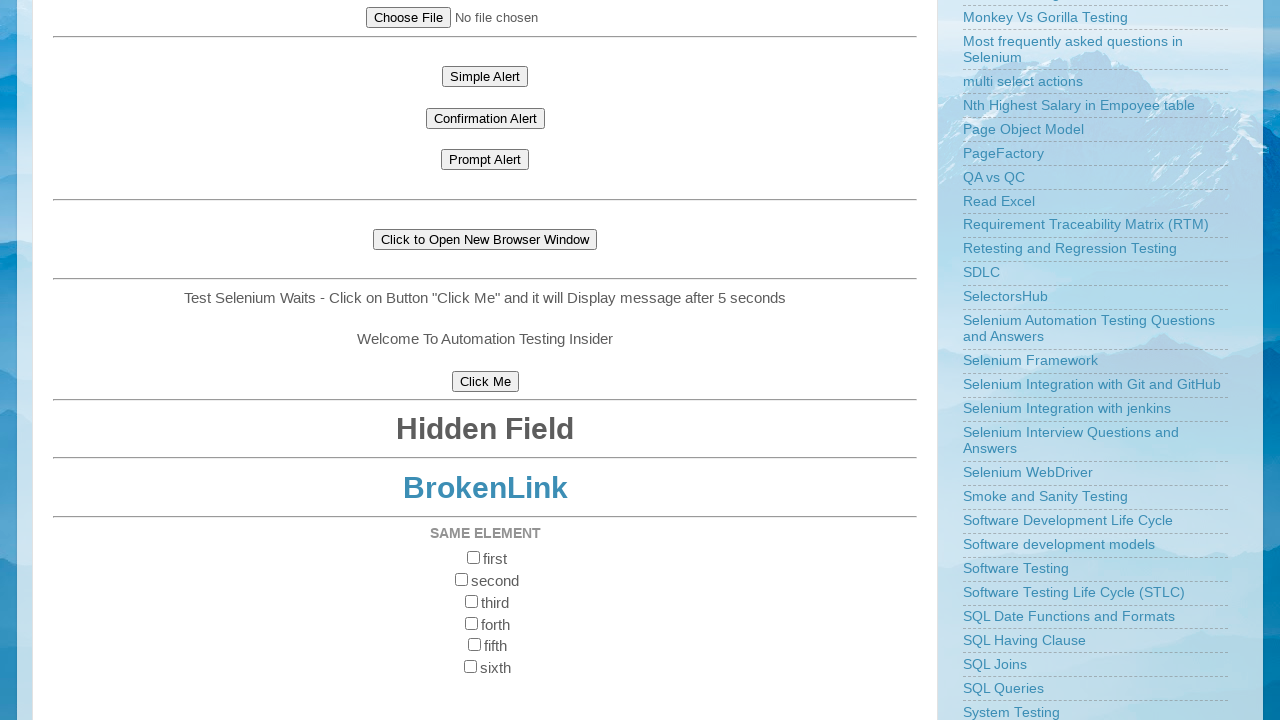

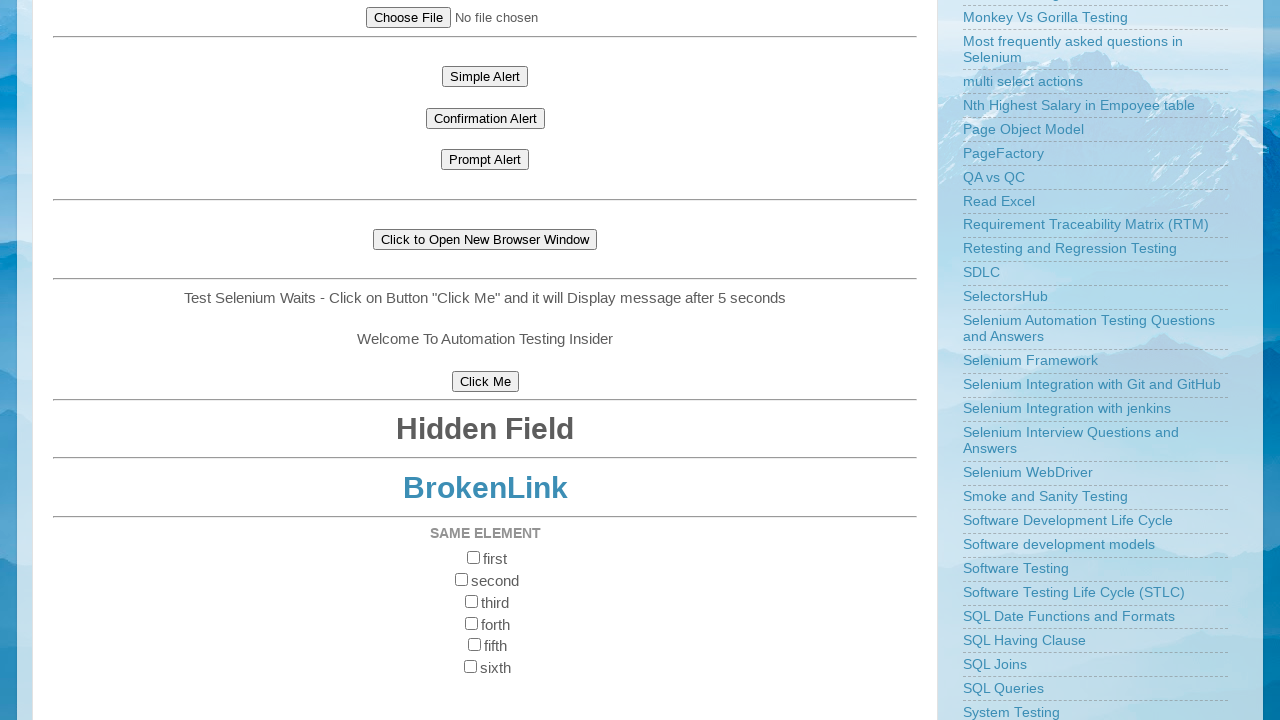